Interacts with shadow DOM elements by finding a shadow host component and filling an input field within the shadow root using JavaScript execution

Starting URL: https://qavbox.github.io/demo/shadowDOM/

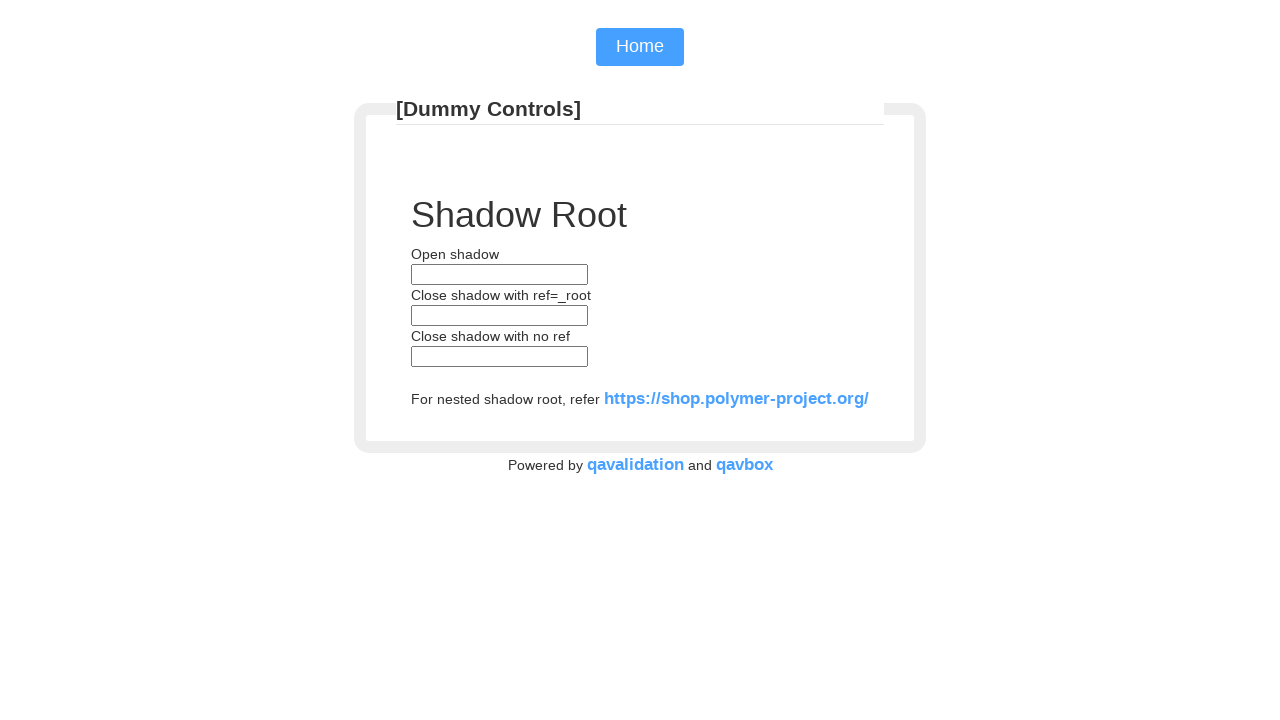

Located shadow host element 'my-open-component'
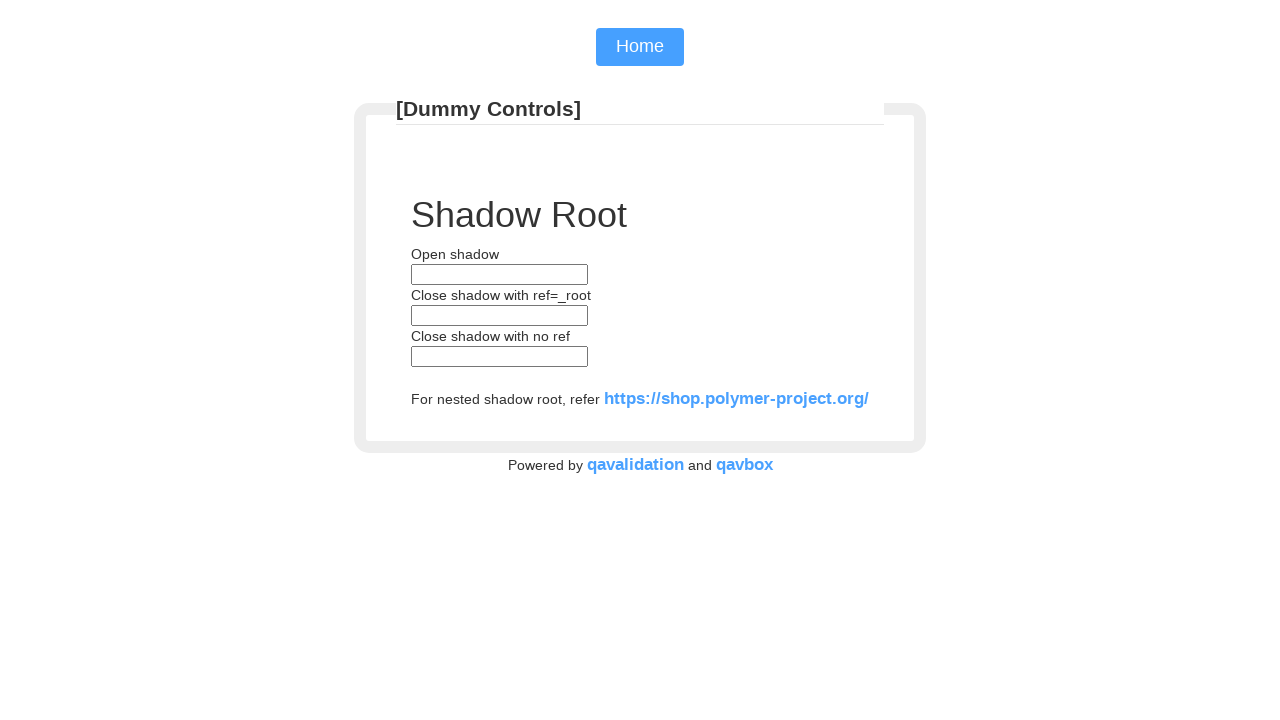

Filled shadow DOM input field with 'hari' using JavaScript execution
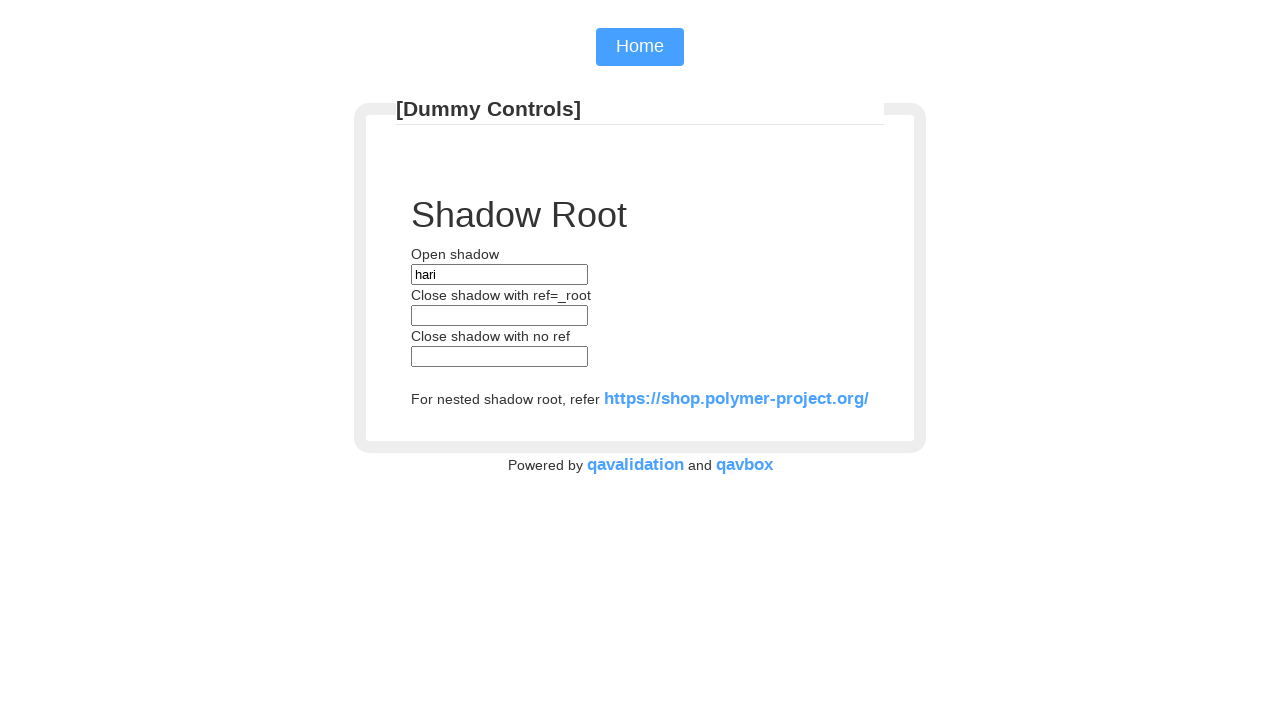

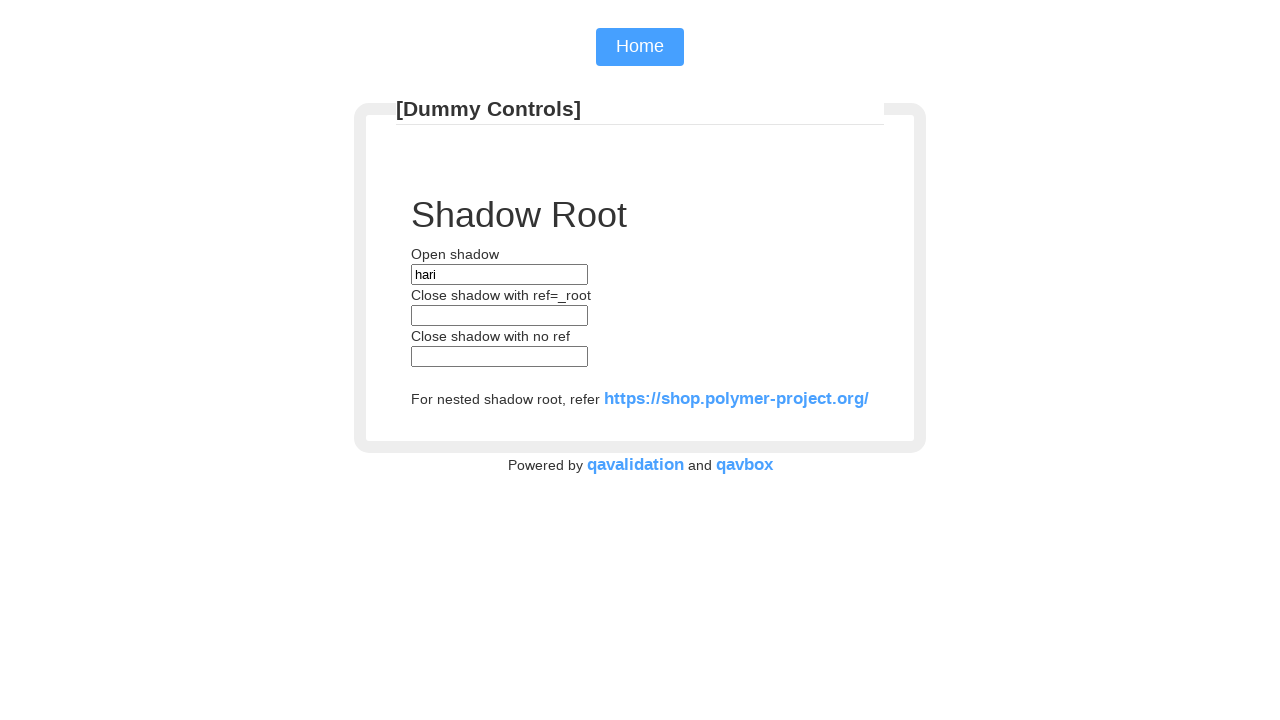